Finds a link with dynamically calculated text (based on mathematical formula), clicks it to navigate to a registration form, fills out the form with personal information (first name, last name, city, country), and submits it.

Starting URL: http://suninjuly.github.io/find_link_text

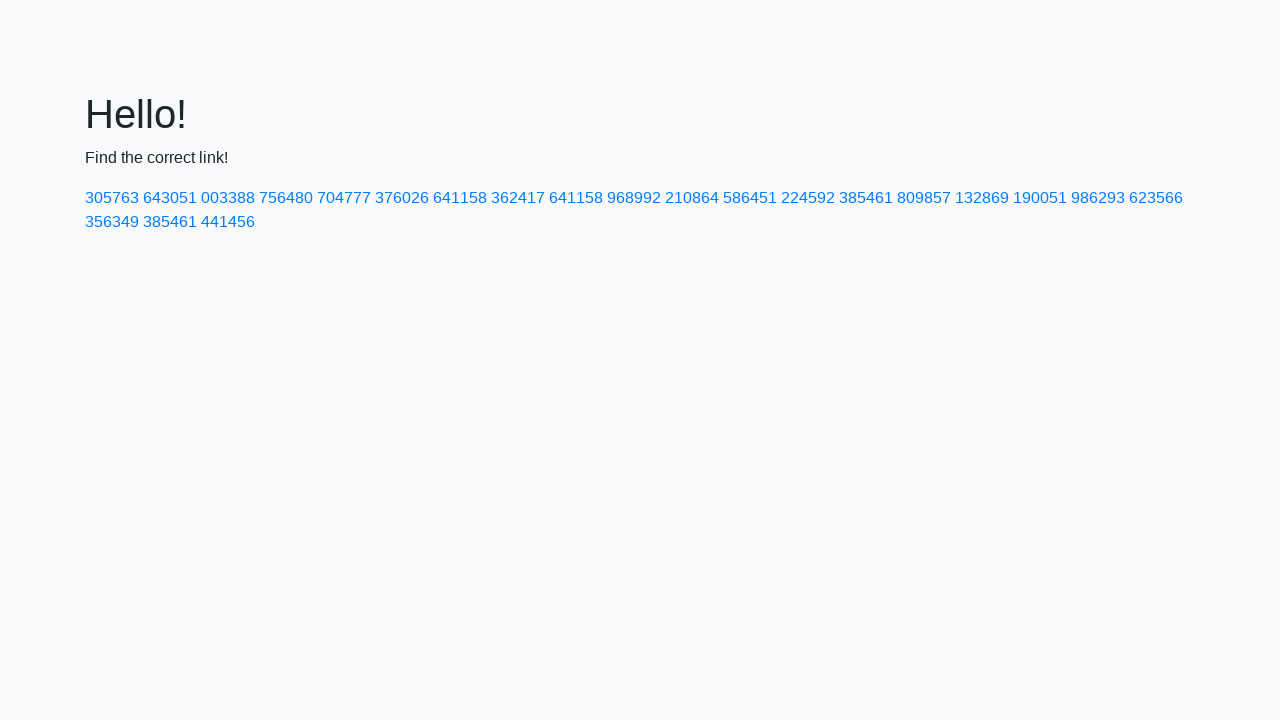

Clicked link with dynamically calculated text '22199' at (808, 198) on a:has-text('224592')
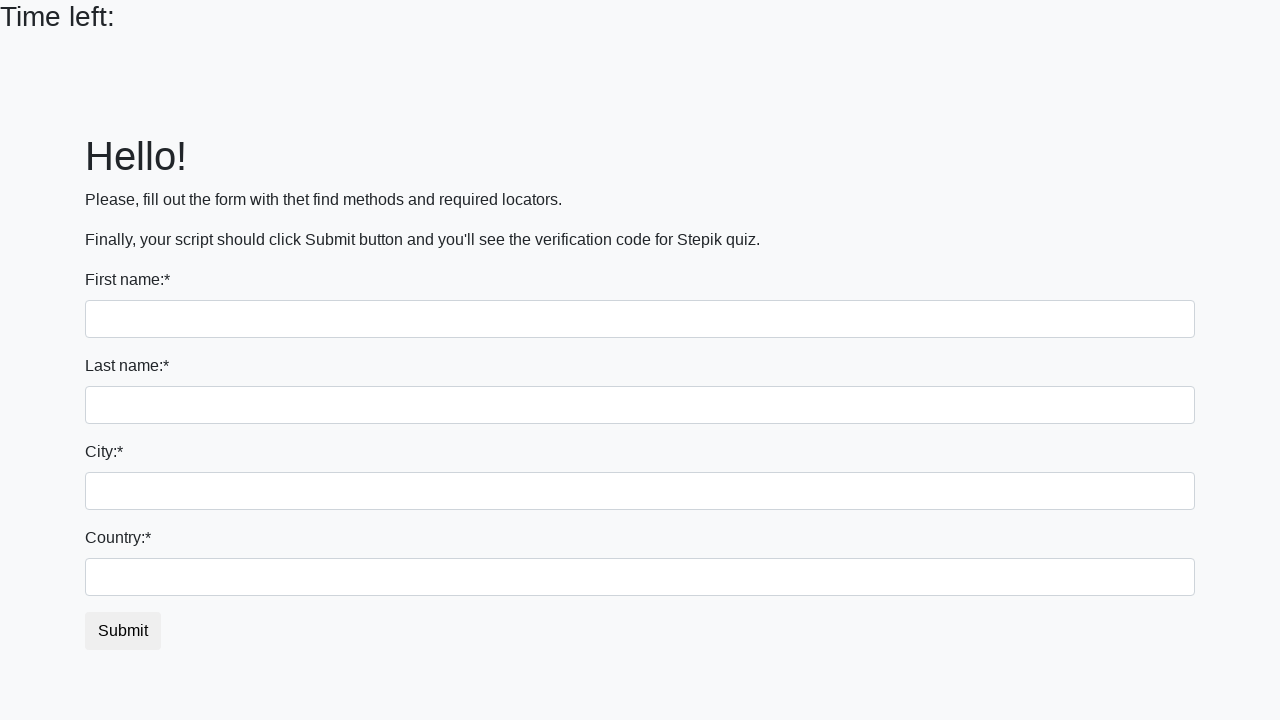

Filled first name field with 'Ivan' on input:first-of-type
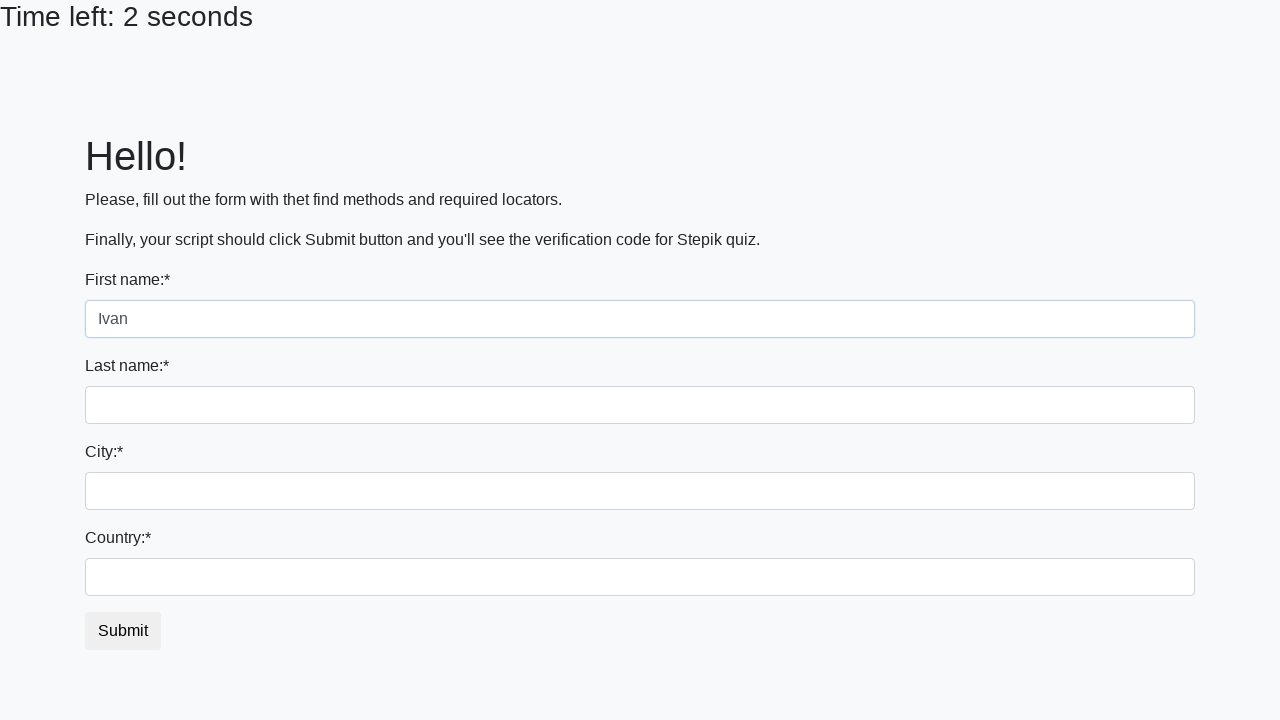

Filled last name field with 'Petrov' on input[name='last_name']
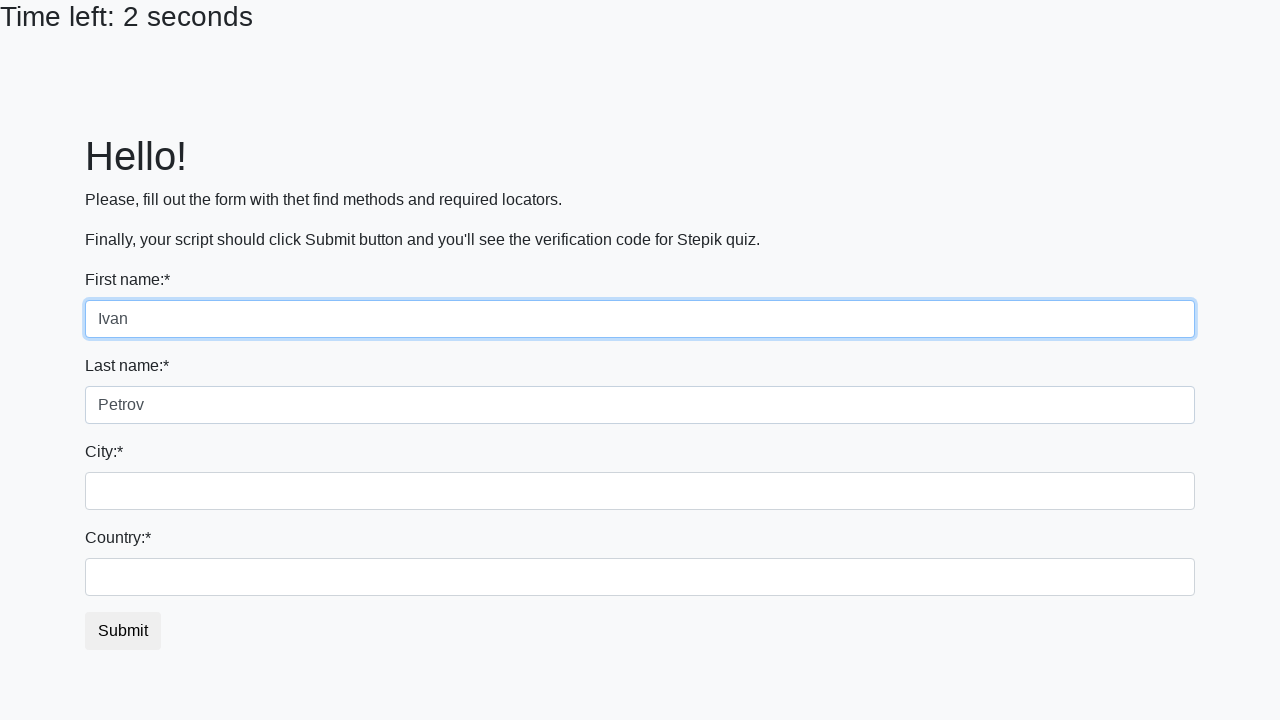

Filled city field with 'Smolensk' on .form-control.city
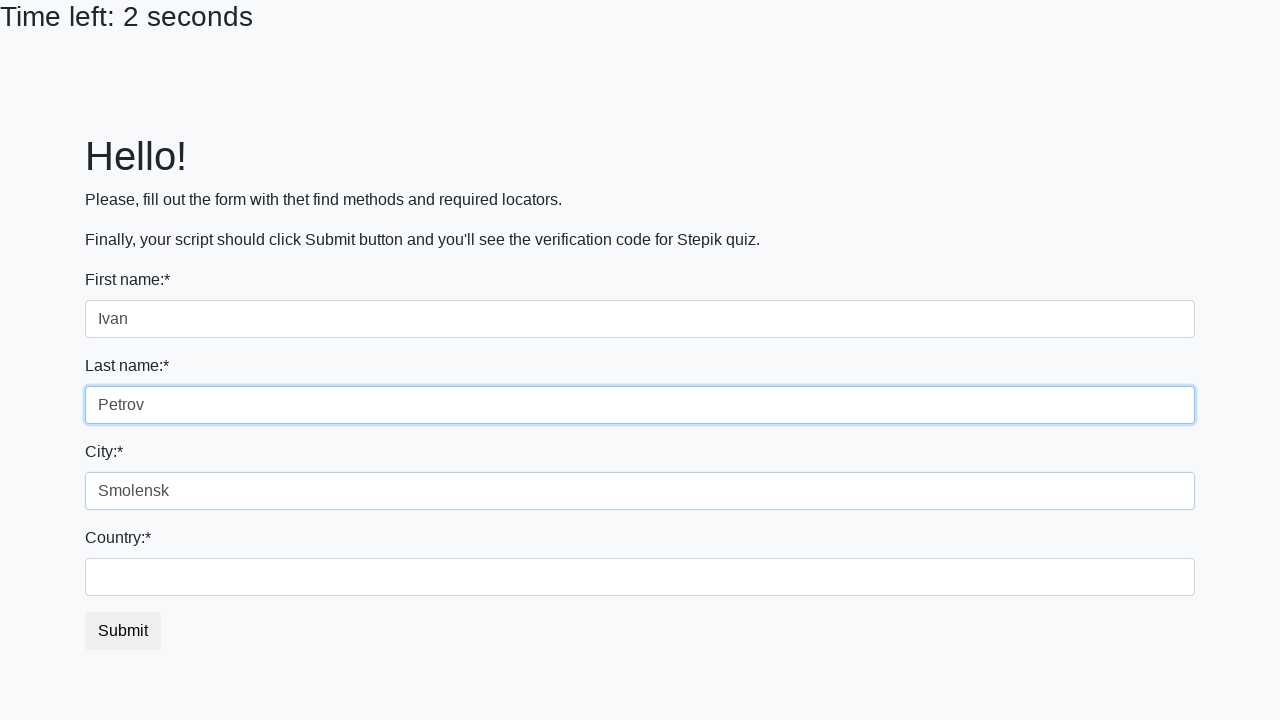

Filled country field with 'Russia' on #country
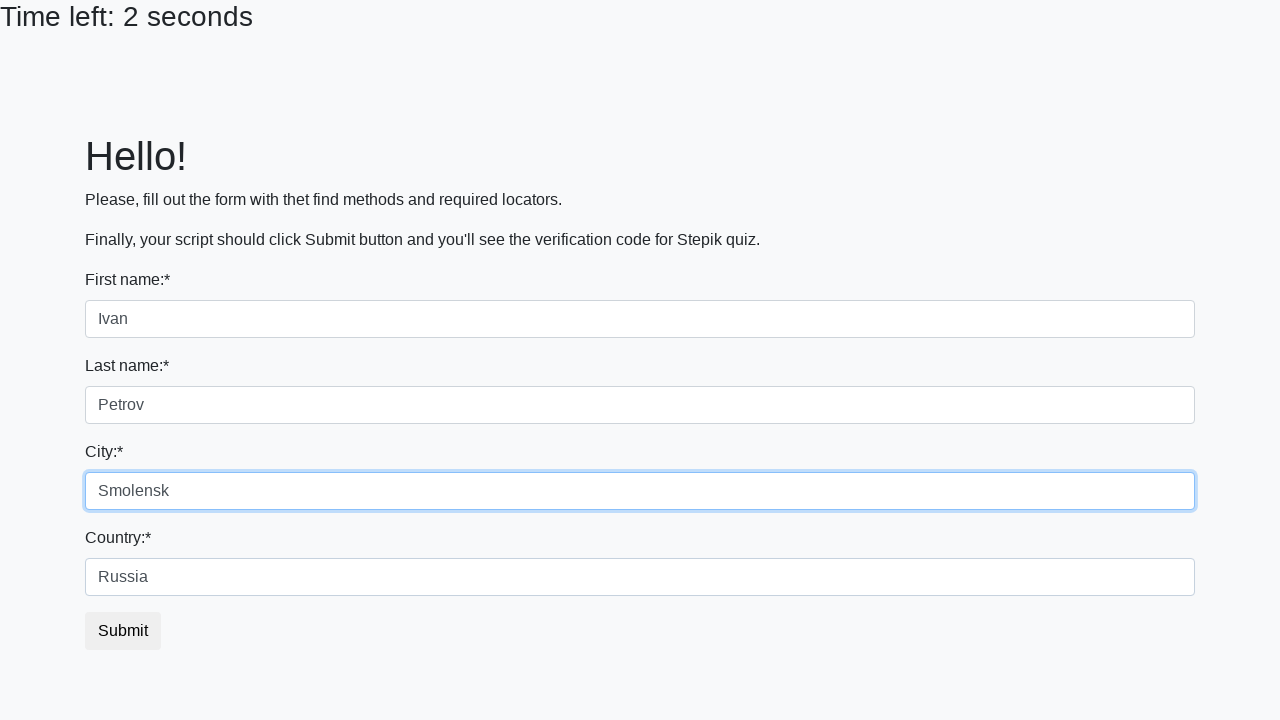

Clicked submit button to submit registration form at (123, 631) on button.btn
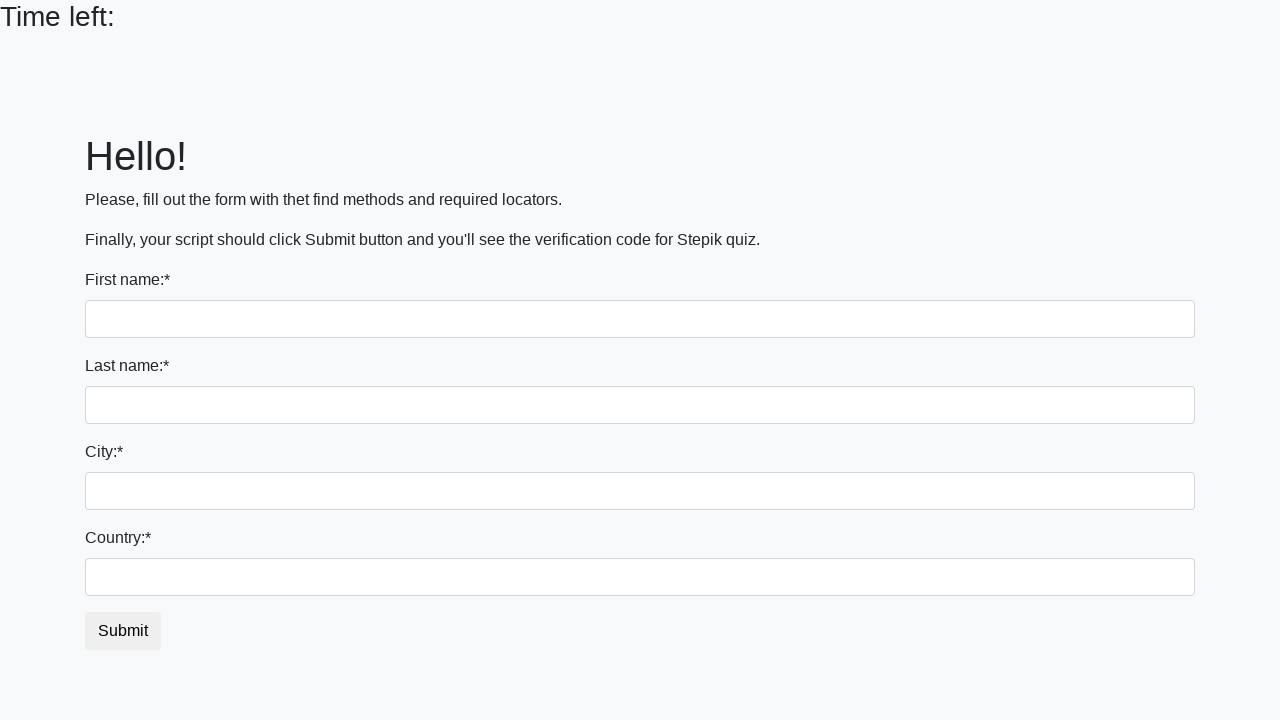

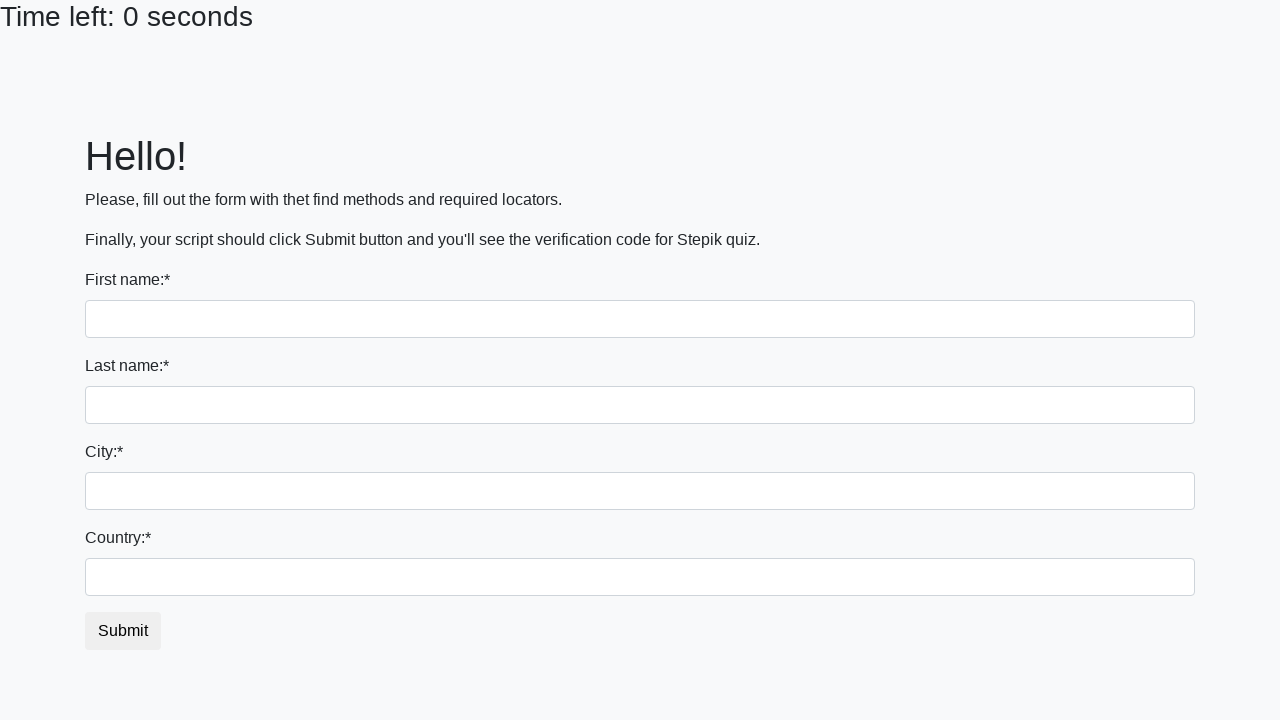